Tests user registration form by filling in name, username, and password fields, then submitting the form and verifying the success alert appears

Starting URL: https://proyek3-pos.github.io/laundrypos-fe/register.html

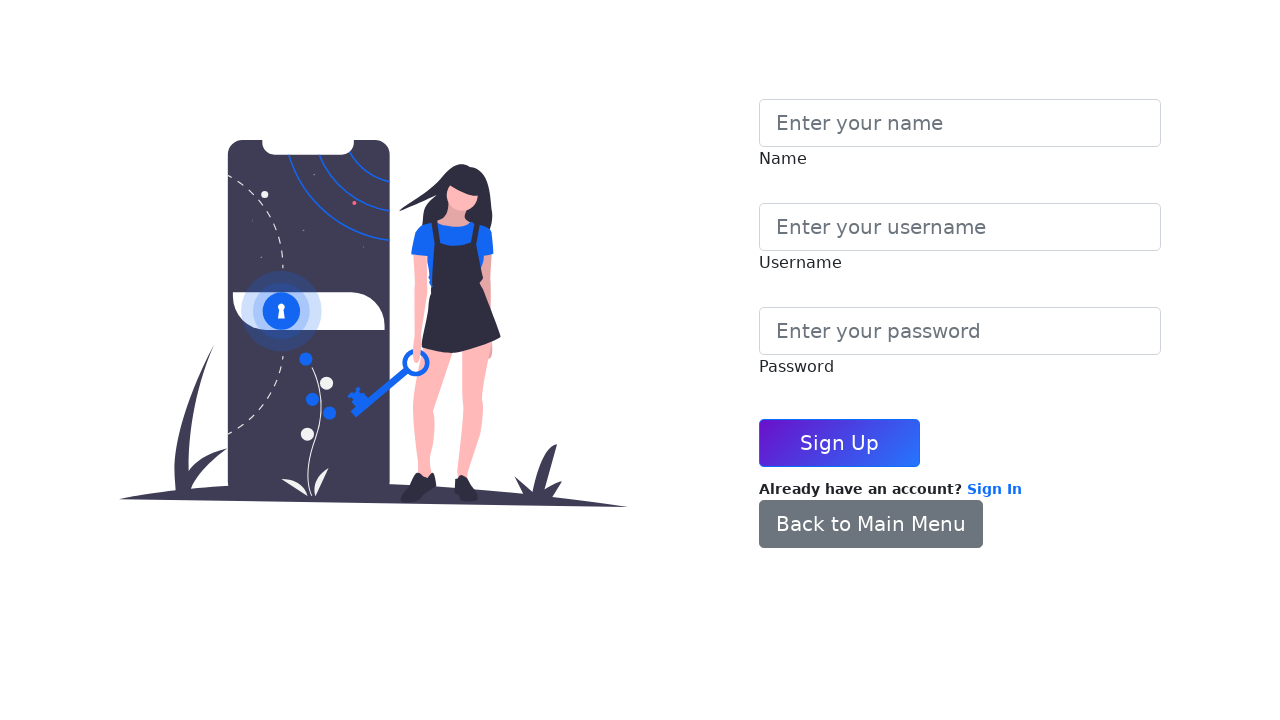

Filled name field with 'Test Staff Member' on #name
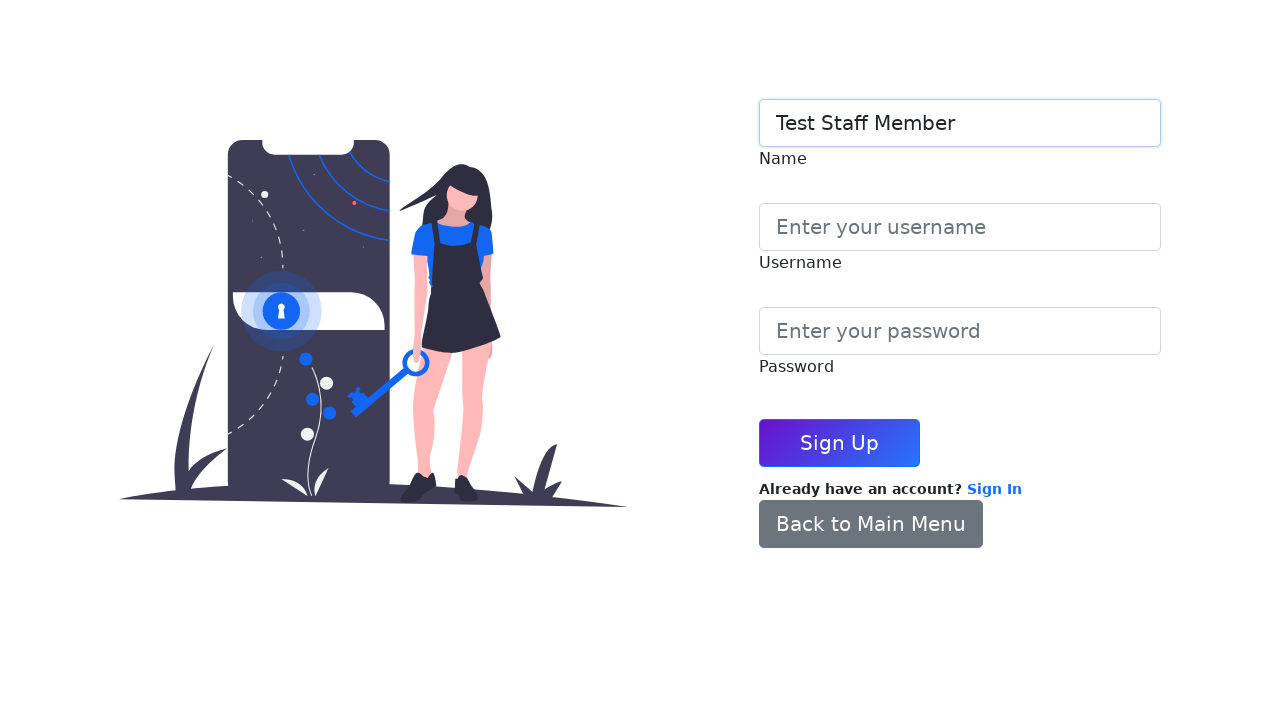

Filled username field with 'staff8786' on #username
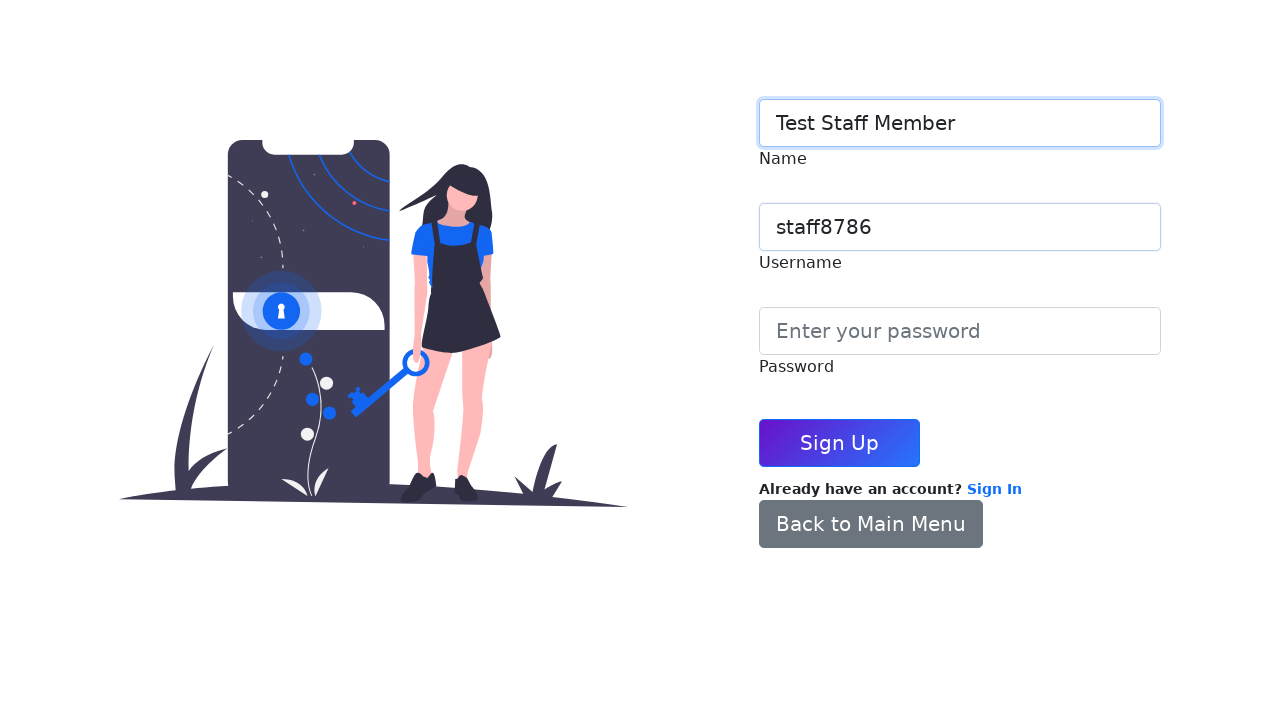

Filled password field with 'testpass123' on #password
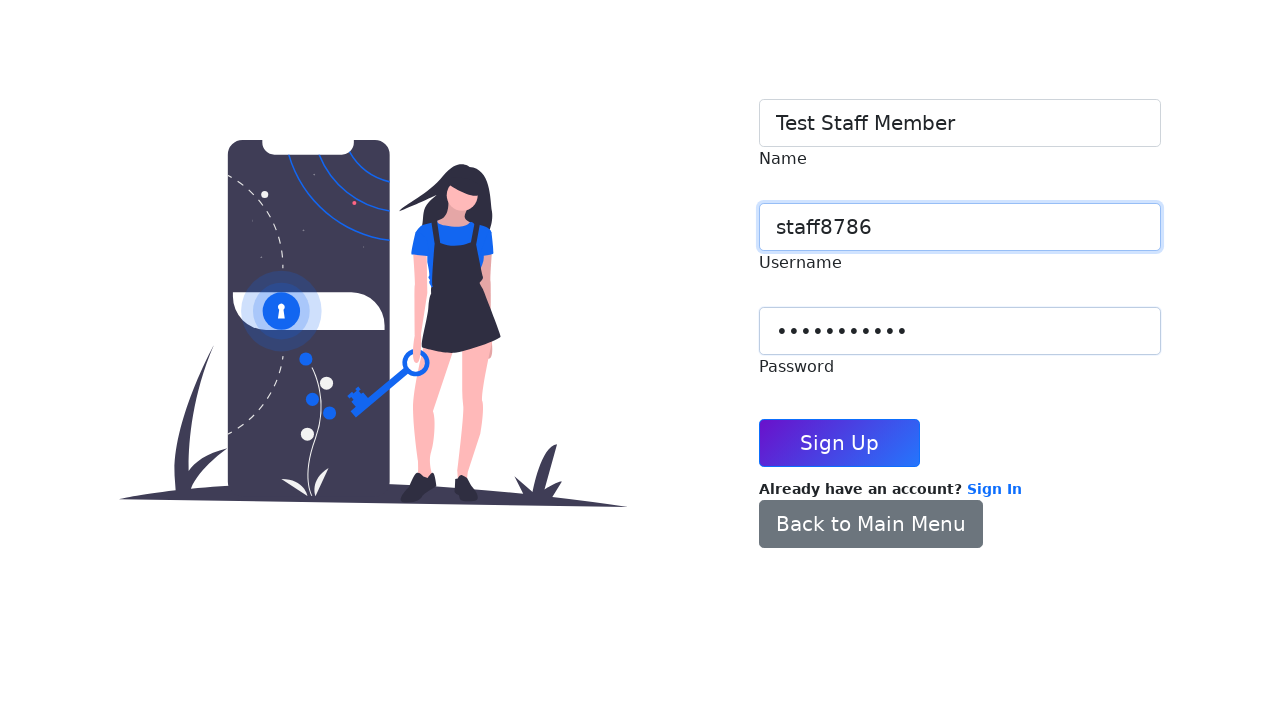

Submitted registration form by pressing Enter on #registerForm
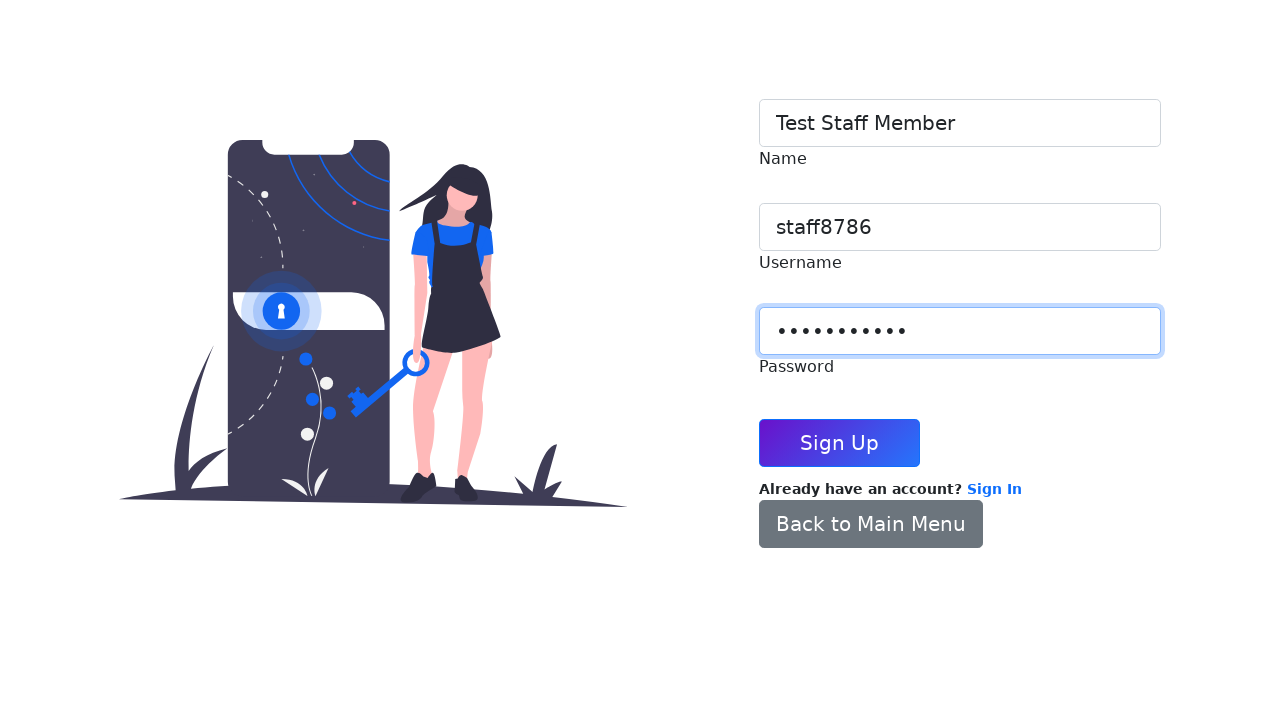

Success alert popup appeared
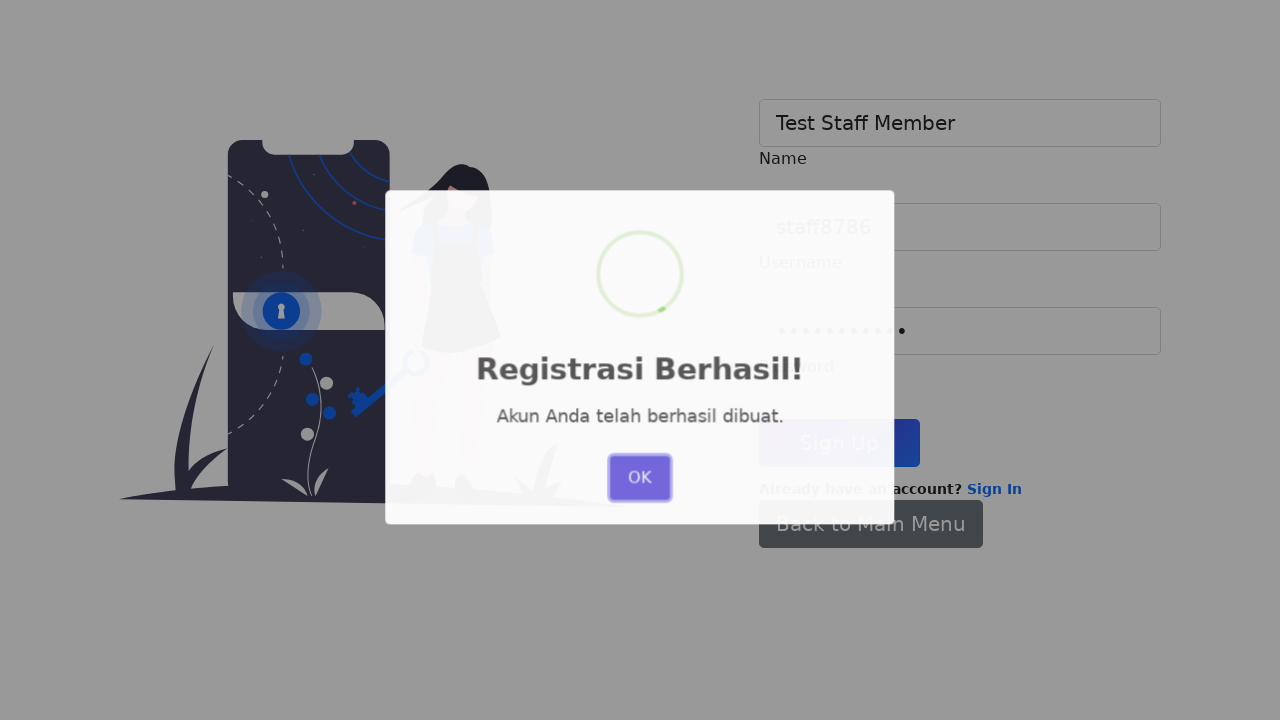

Clicked OK button on success alert at (640, 481) on .swal2-confirm
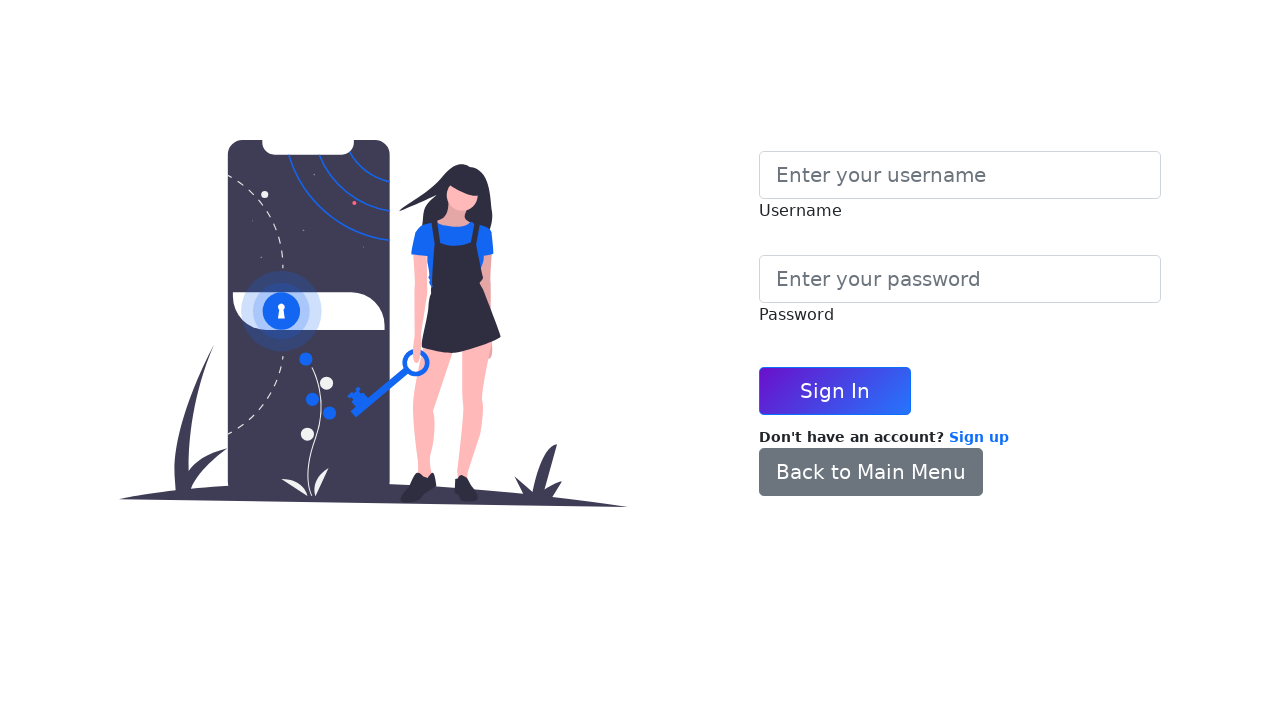

Waited 2 seconds for page redirect
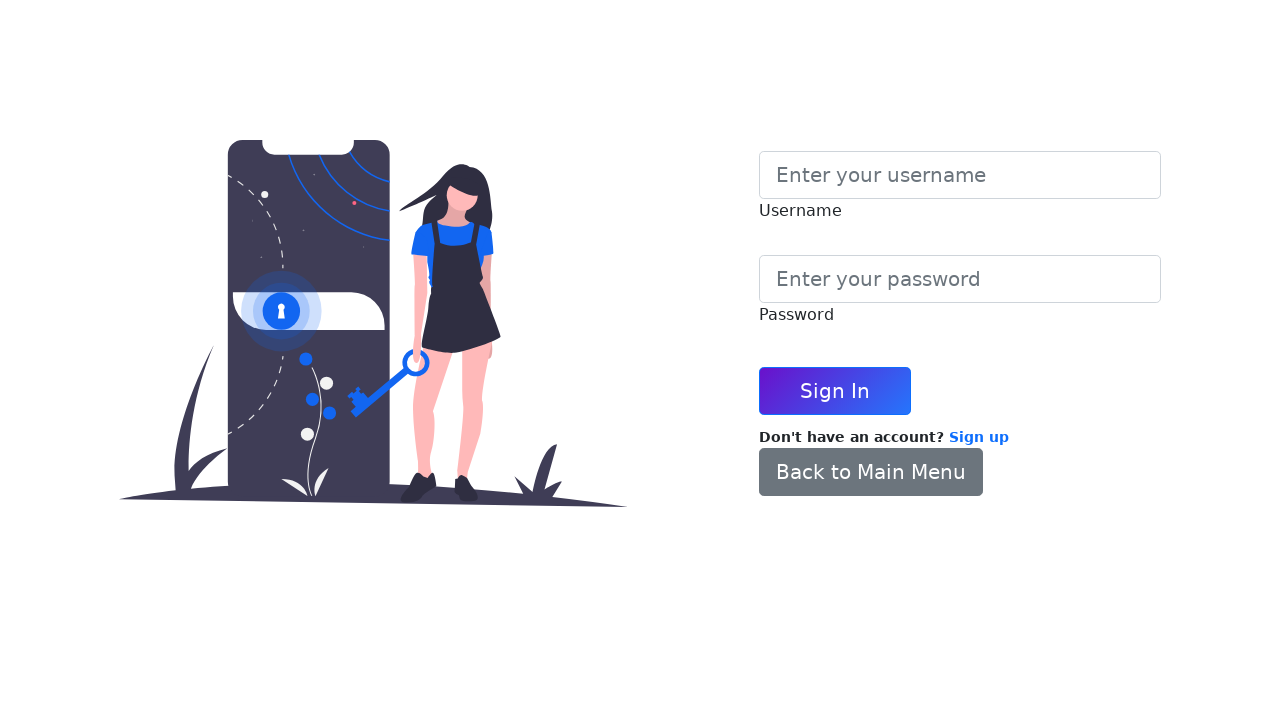

Verified redirect to login page - registration successful
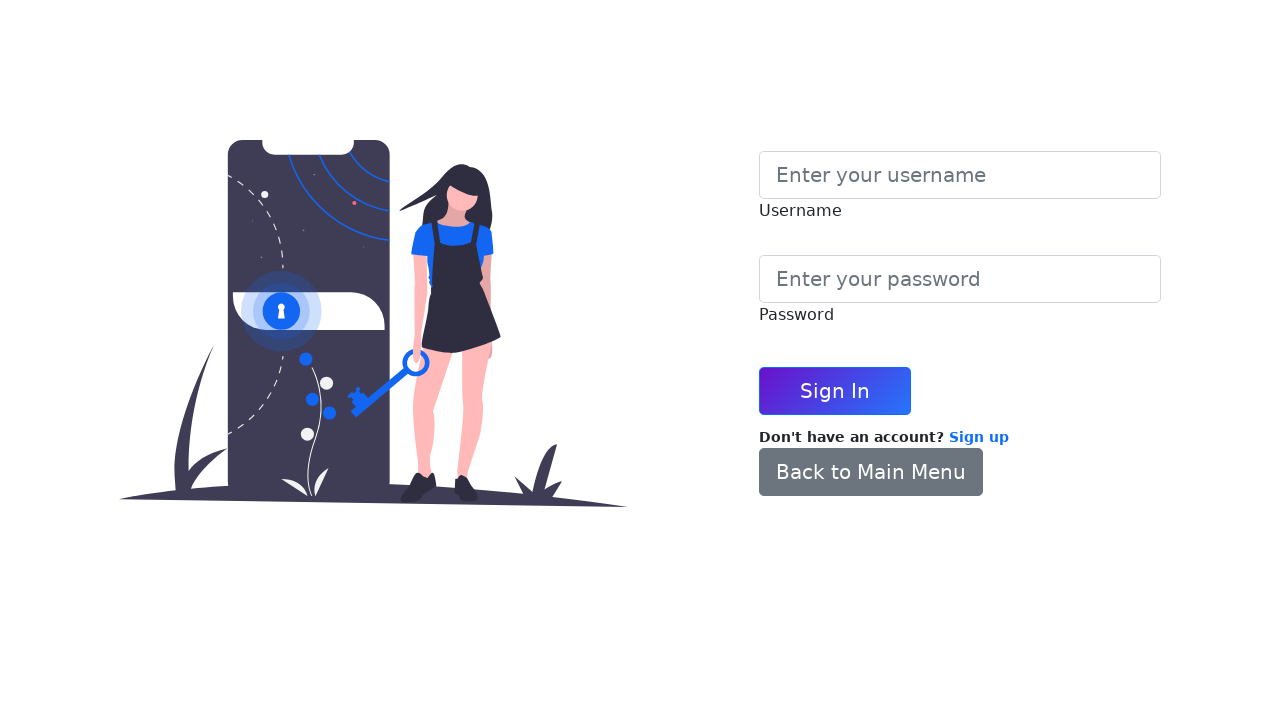

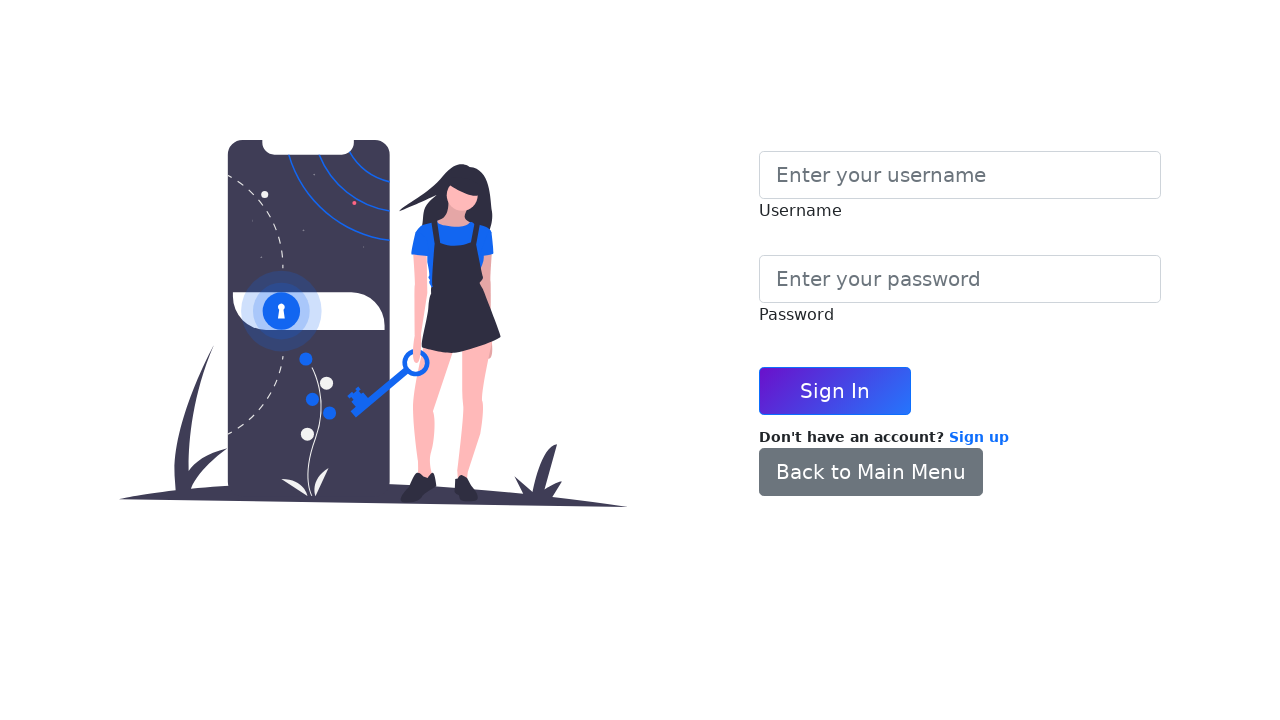